Tests a form submission by filling in a name field, clicking submit, and verifying the success message

Starting URL: http://htmlpreview.github.io/?https://github.com/ephox/flax/blob/master/src/it/resources/com/ephox/flax/it/testsite/index.html

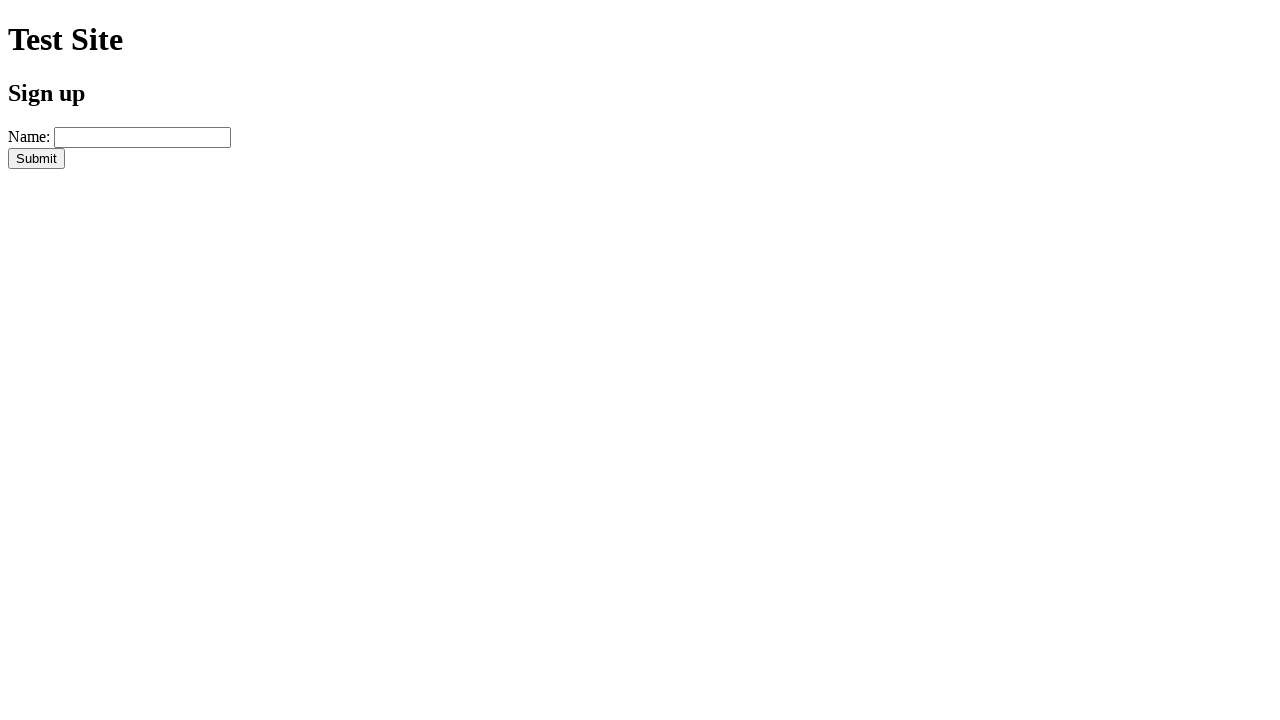

Filled name field with 'Bob' on input[name='name']
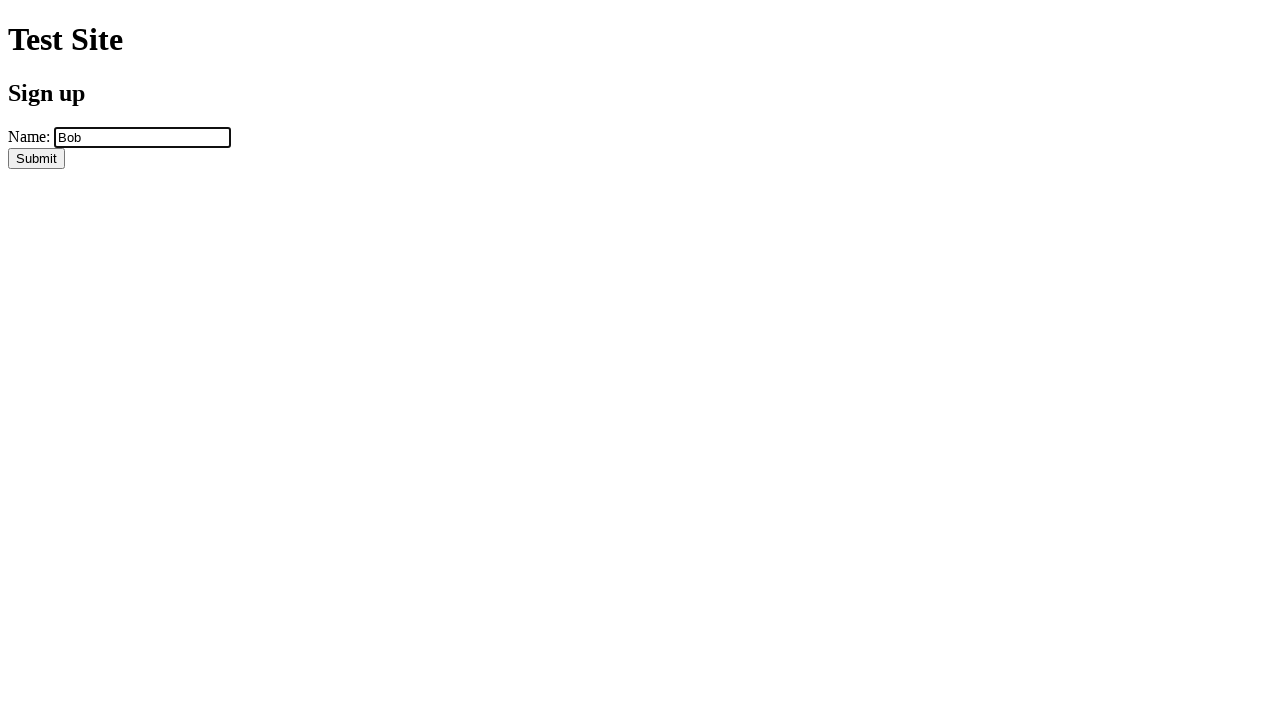

Clicked submit button at (36, 158) on #submit
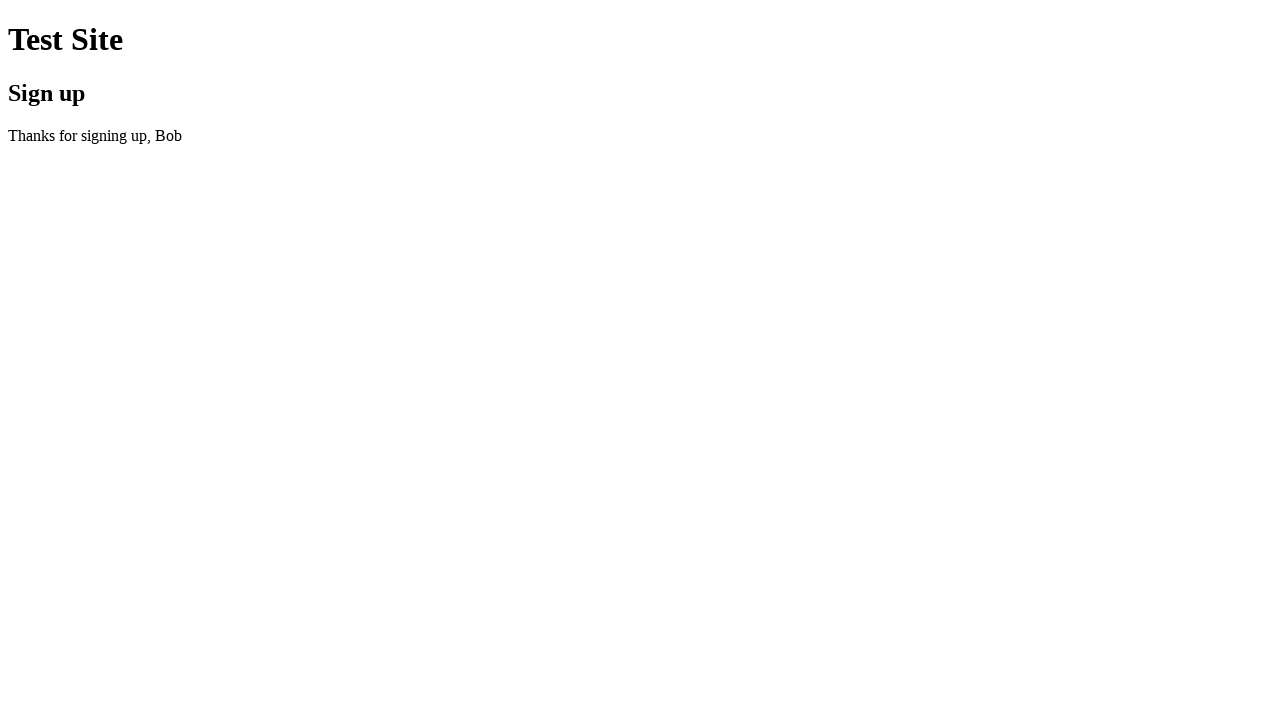

Success message appeared: 'Thanks for signing up, Bob'
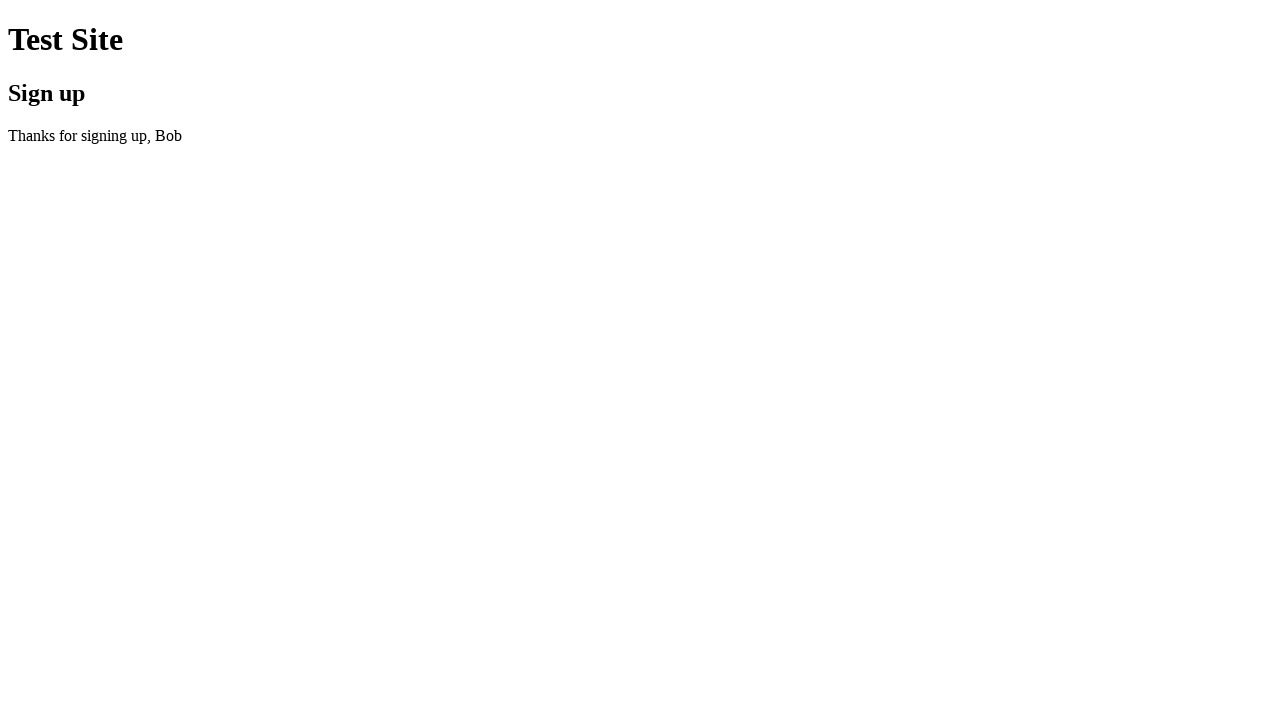

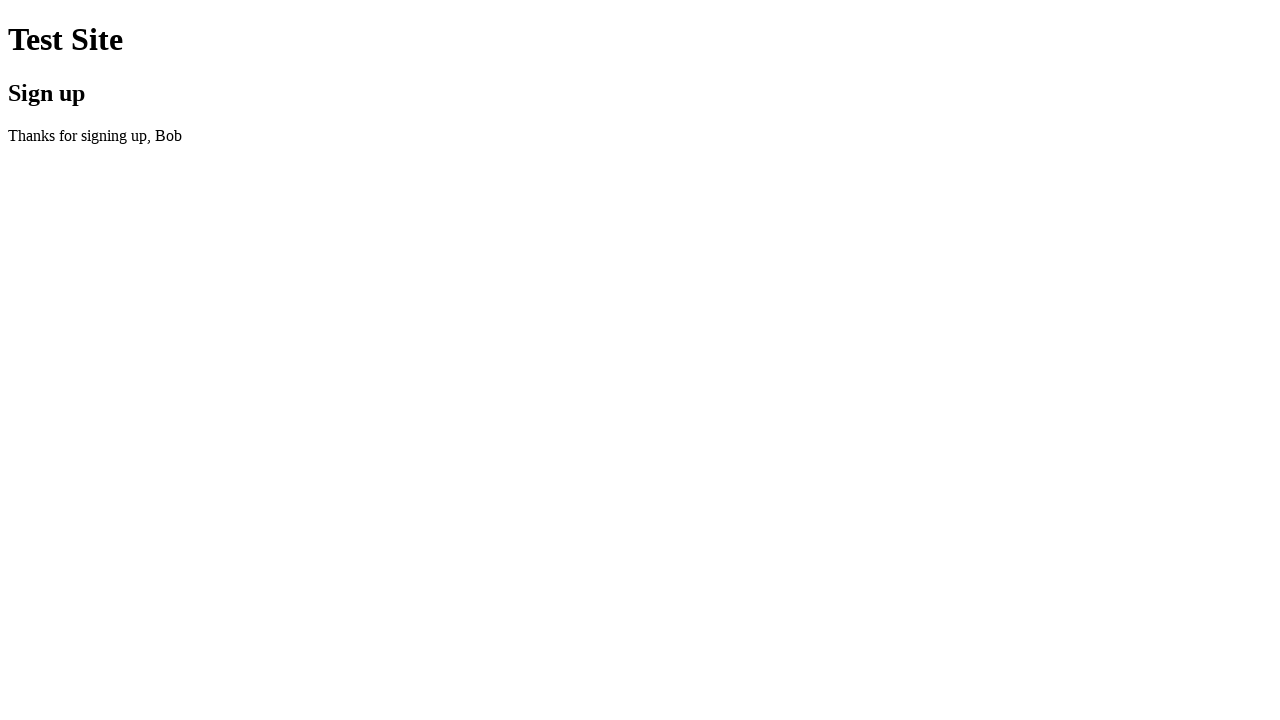